Tests a simple JavaScript alert by clicking the alert button and accepting the alert dialog

Starting URL: https://the-internet.herokuapp.com/javascript_alerts

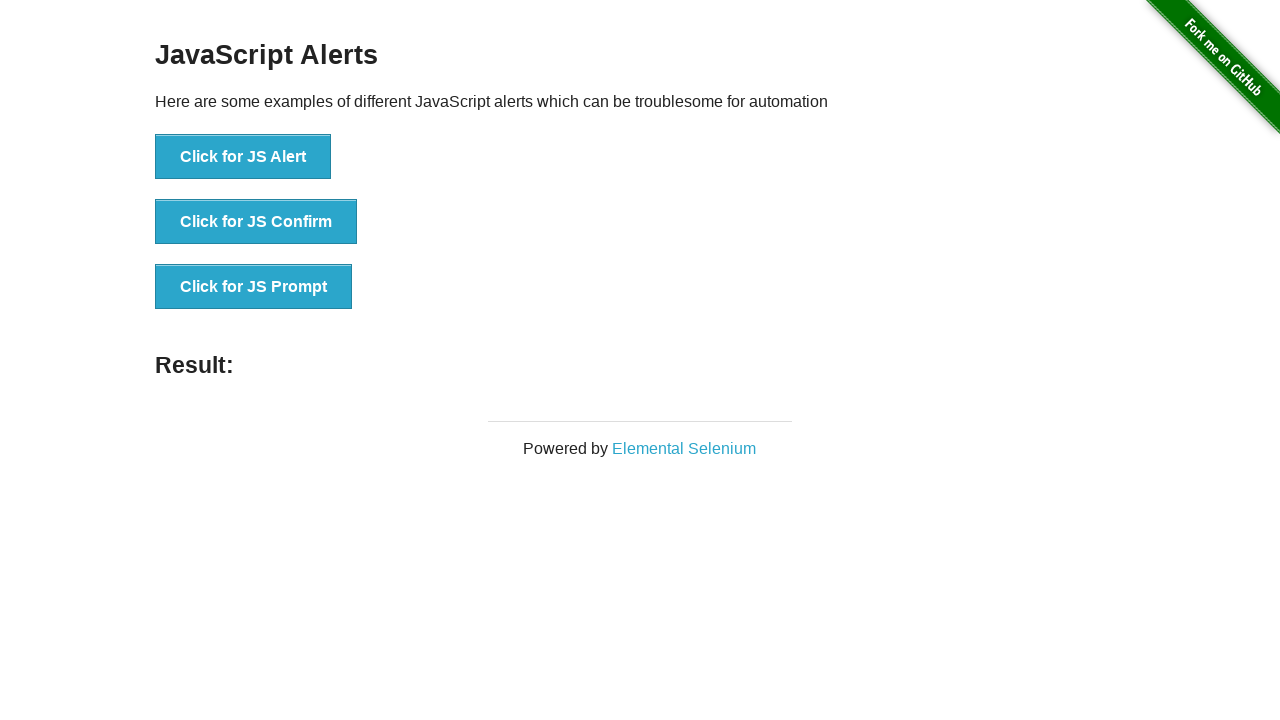

Clicked the alert button at (243, 157) on xpath=//ul/li[1]/button
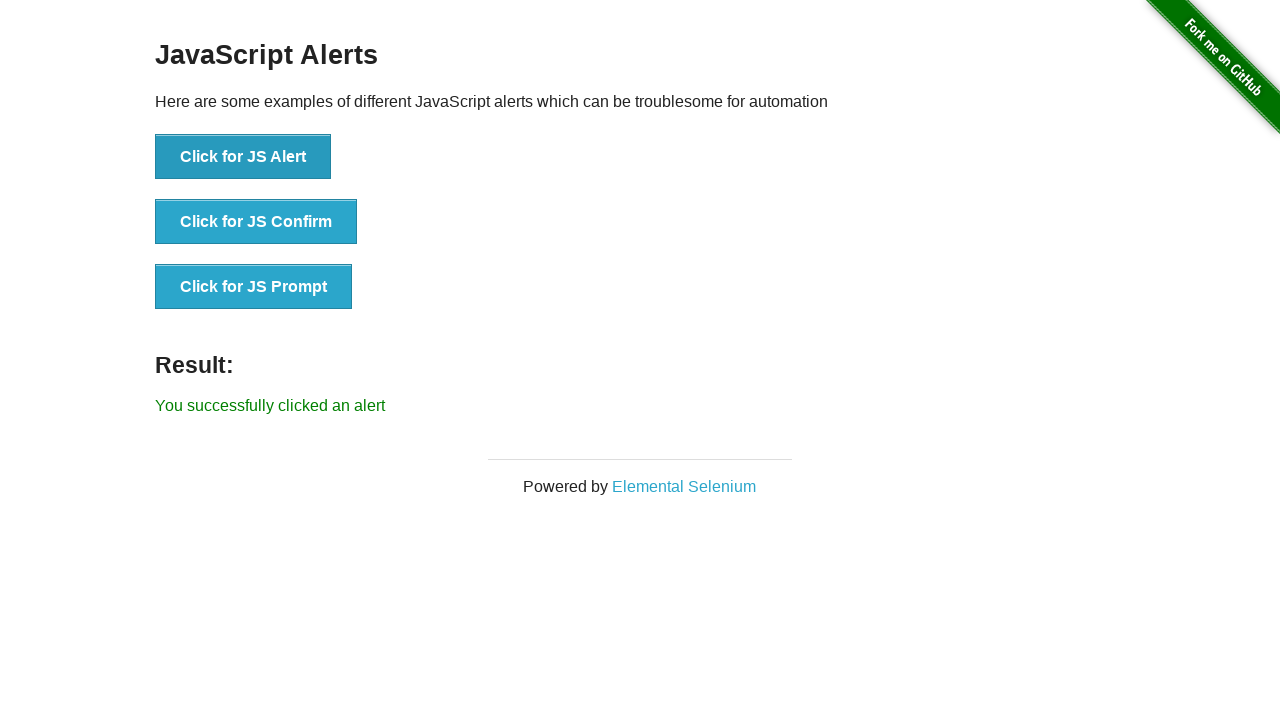

Set up dialog handler to accept alerts
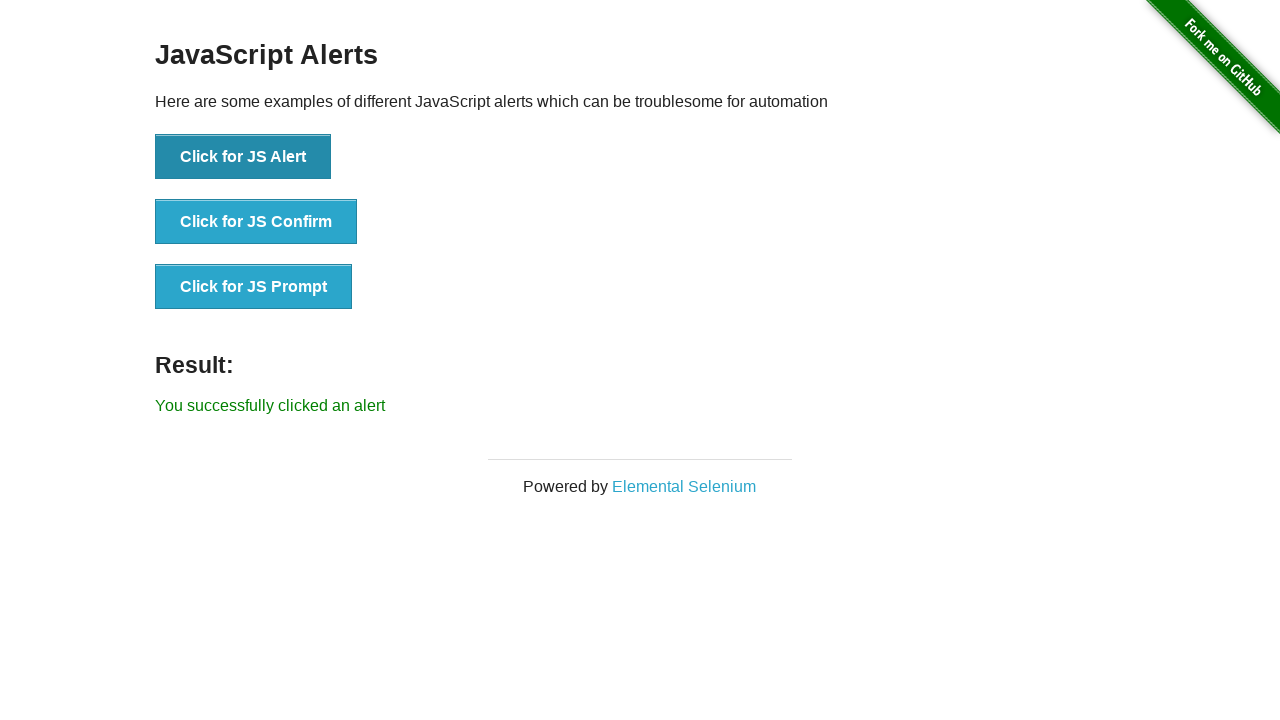

Alert dialog accepted and result element appeared
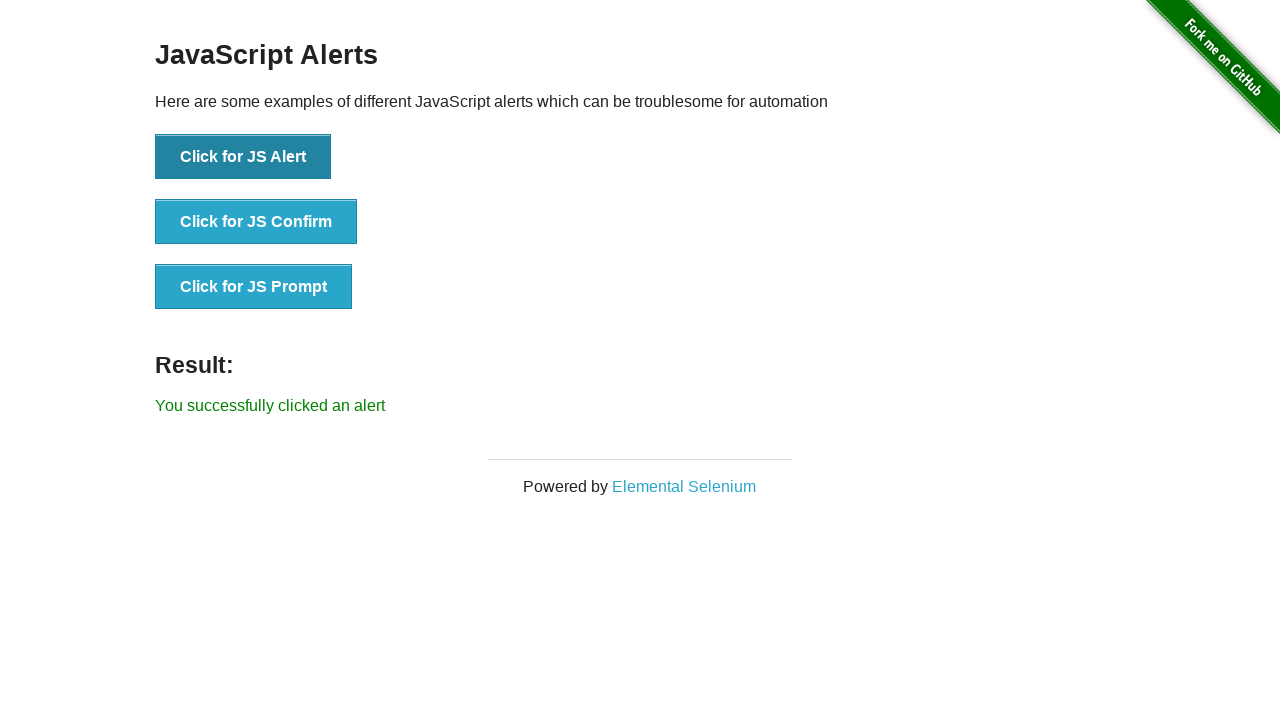

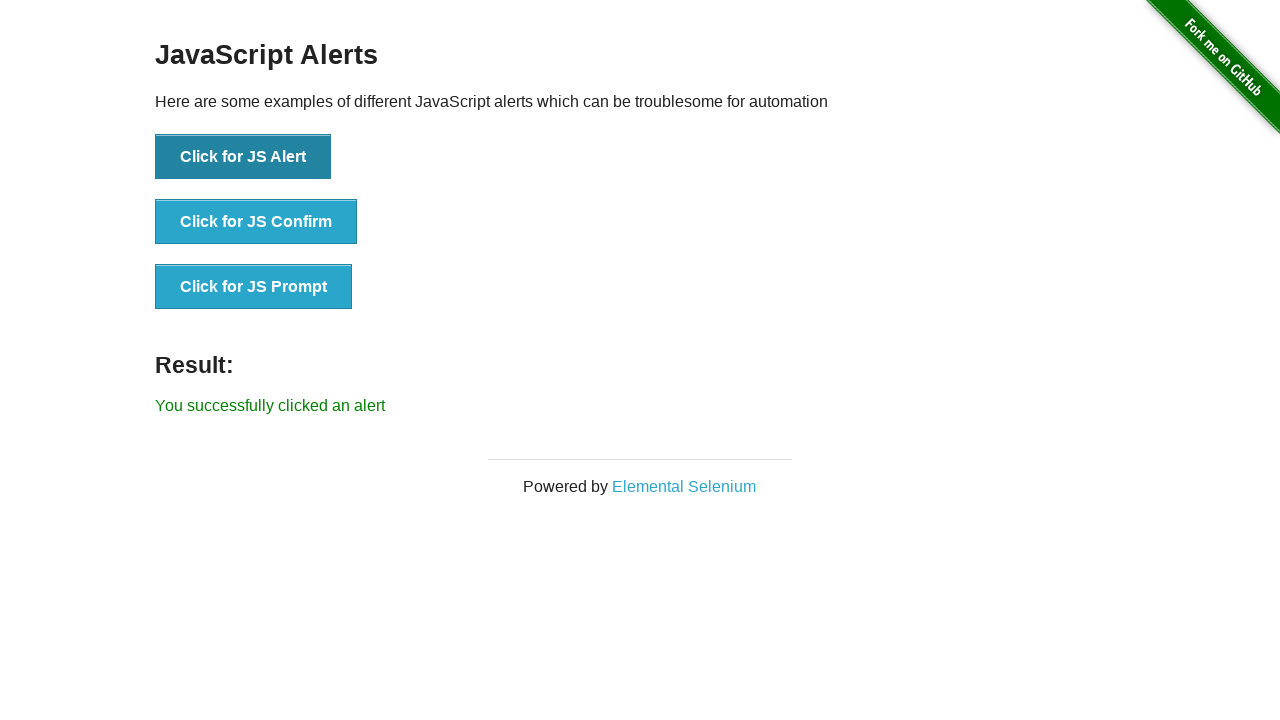